Tests dynamic controls functionality on the-internet.herokuapp.com by navigating to the Dynamic Controls page, clicking a checkbox, toggling it with a button, waiting for confirmation messages, and toggling it back.

Starting URL: https://the-internet.herokuapp.com/

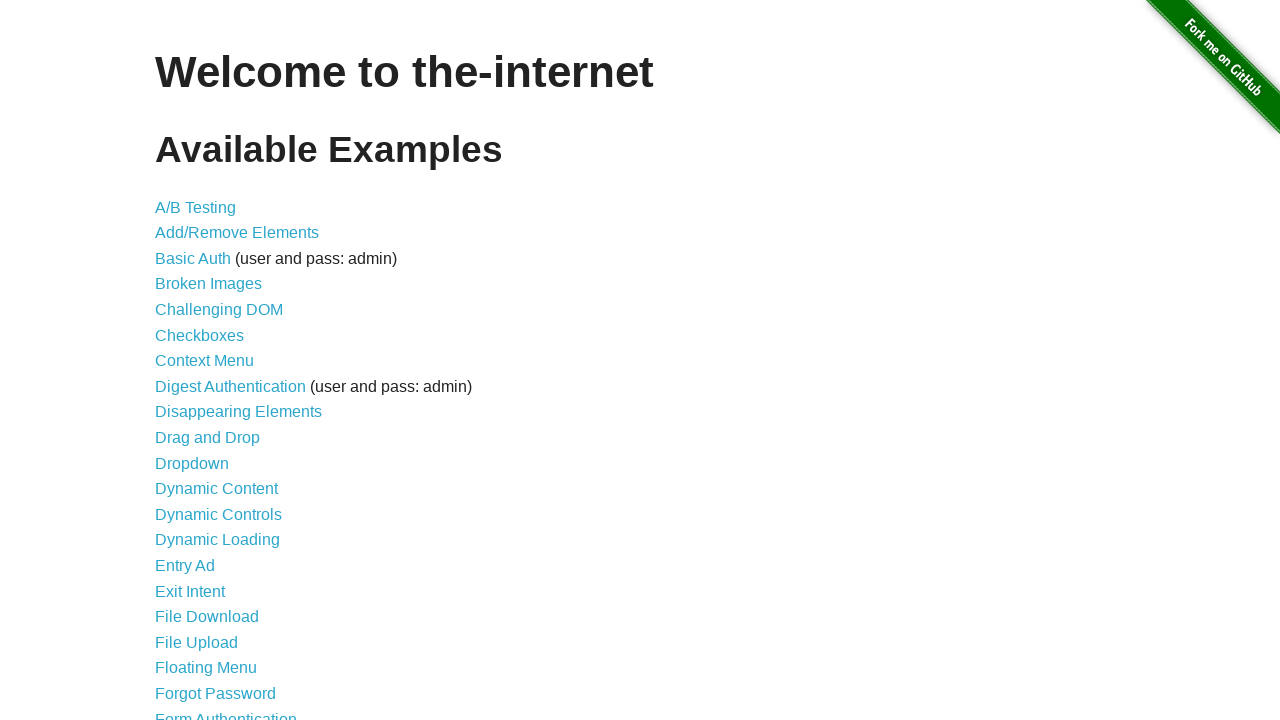

Clicked on Dynamic Controls link at (218, 514) on text=Dynamic Controls
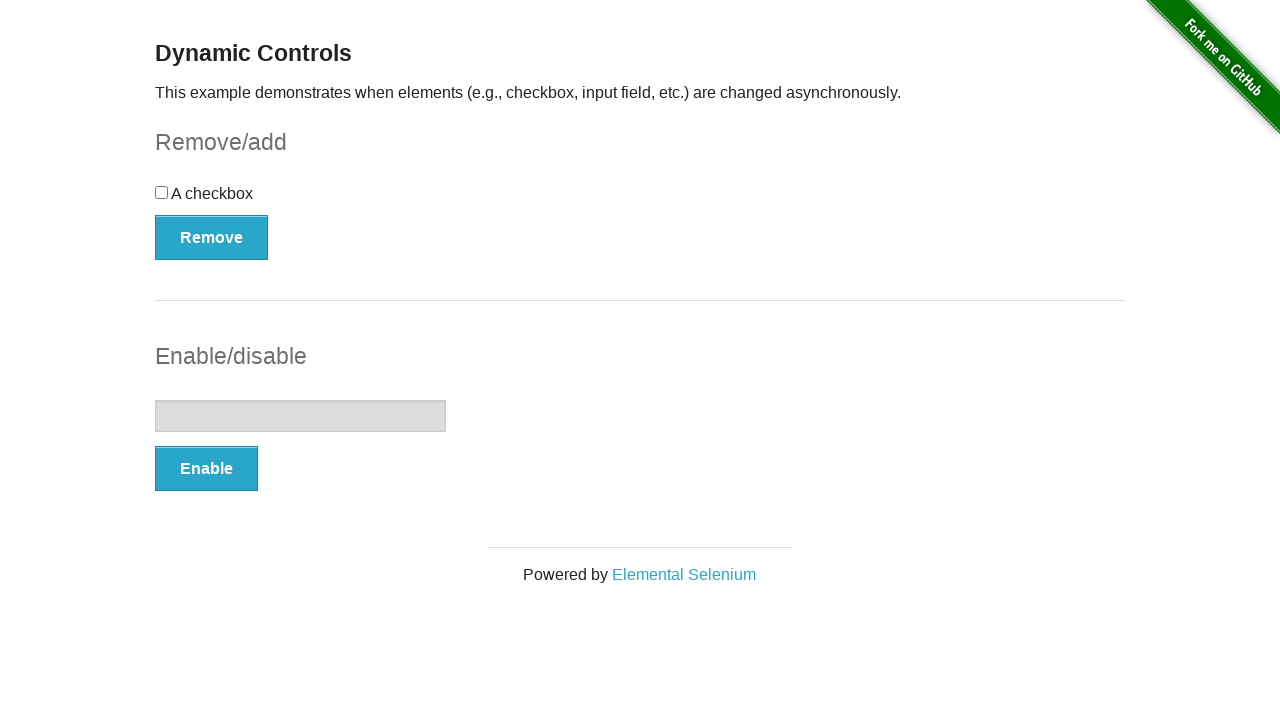

Clicked on the checkbox at (640, 200) on div#checkbox
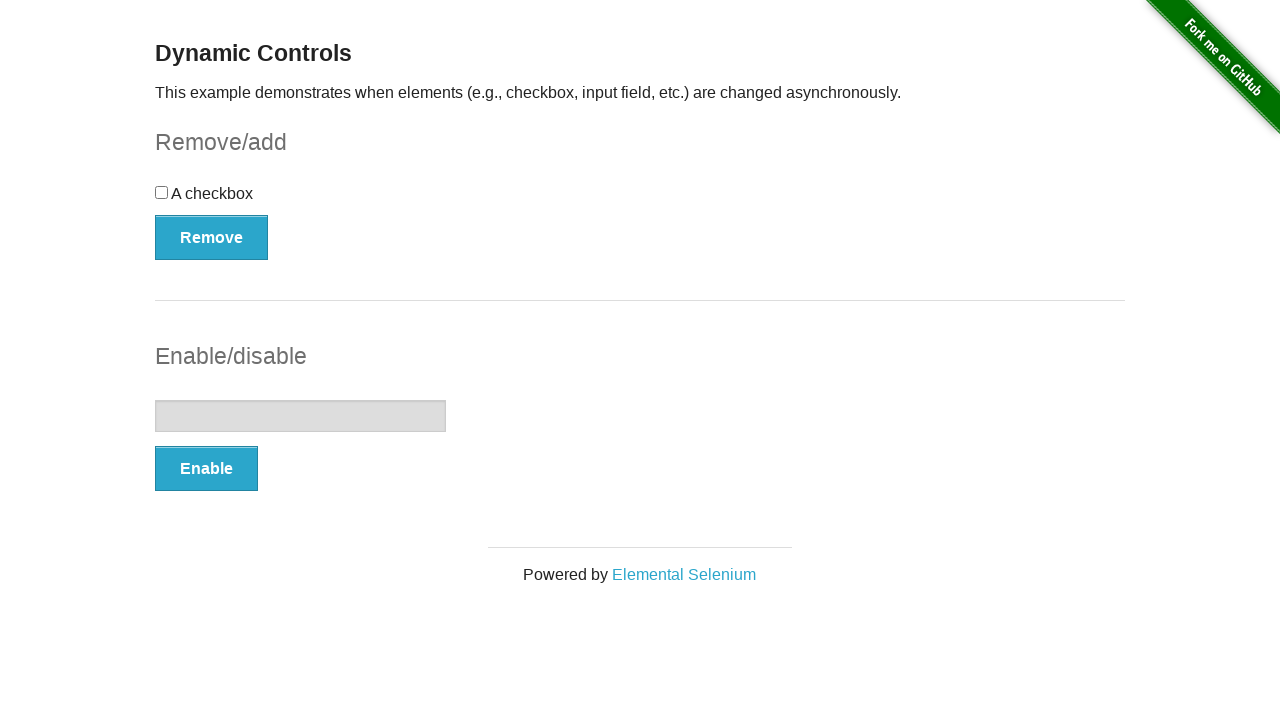

Clicked the Remove button to toggle checkbox at (212, 237) on xpath=//button[@onclick='swapCheckbox()']
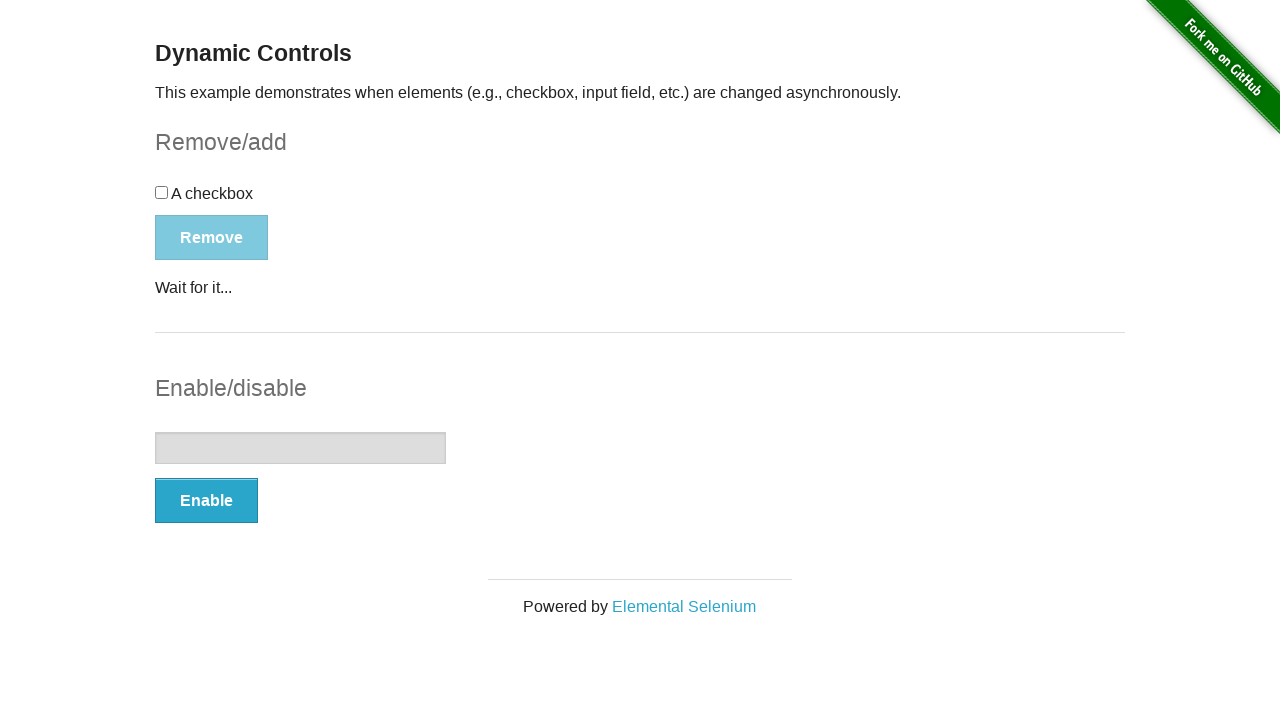

Waited for confirmation message after removing checkbox
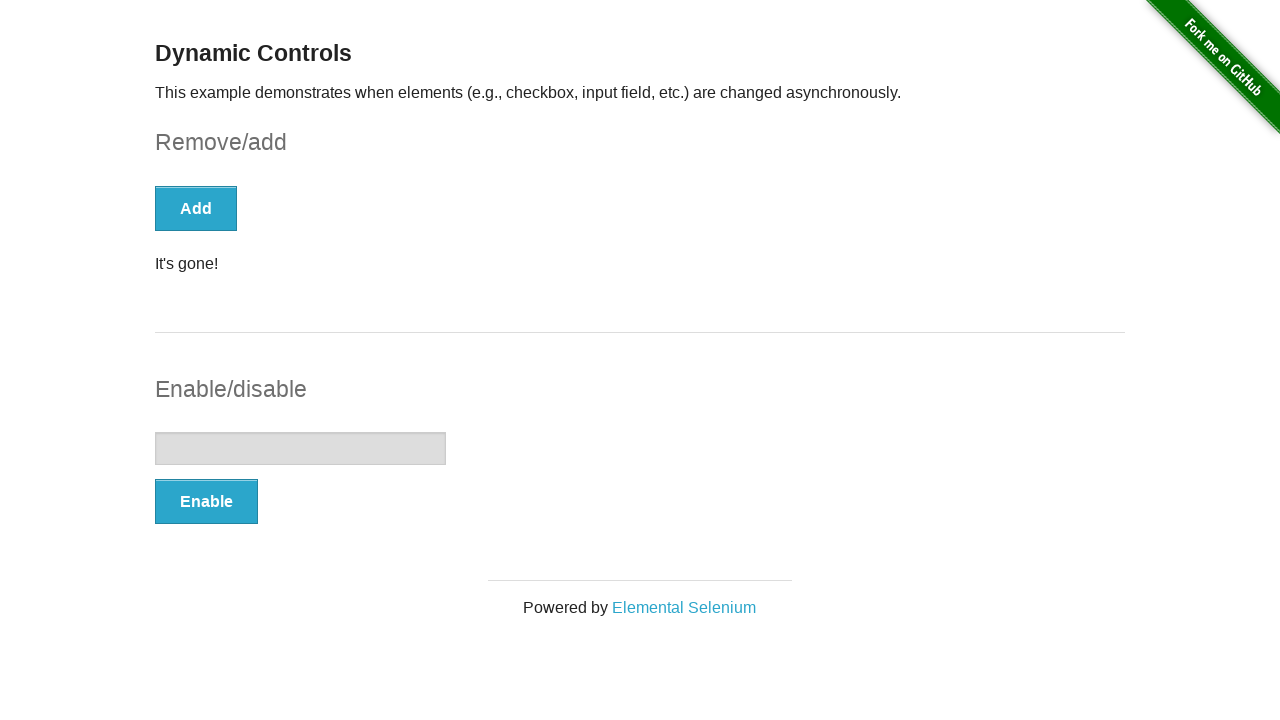

Clicked the Add button to bring checkbox back at (196, 208) on xpath=//button[@onclick='swapCheckbox()']
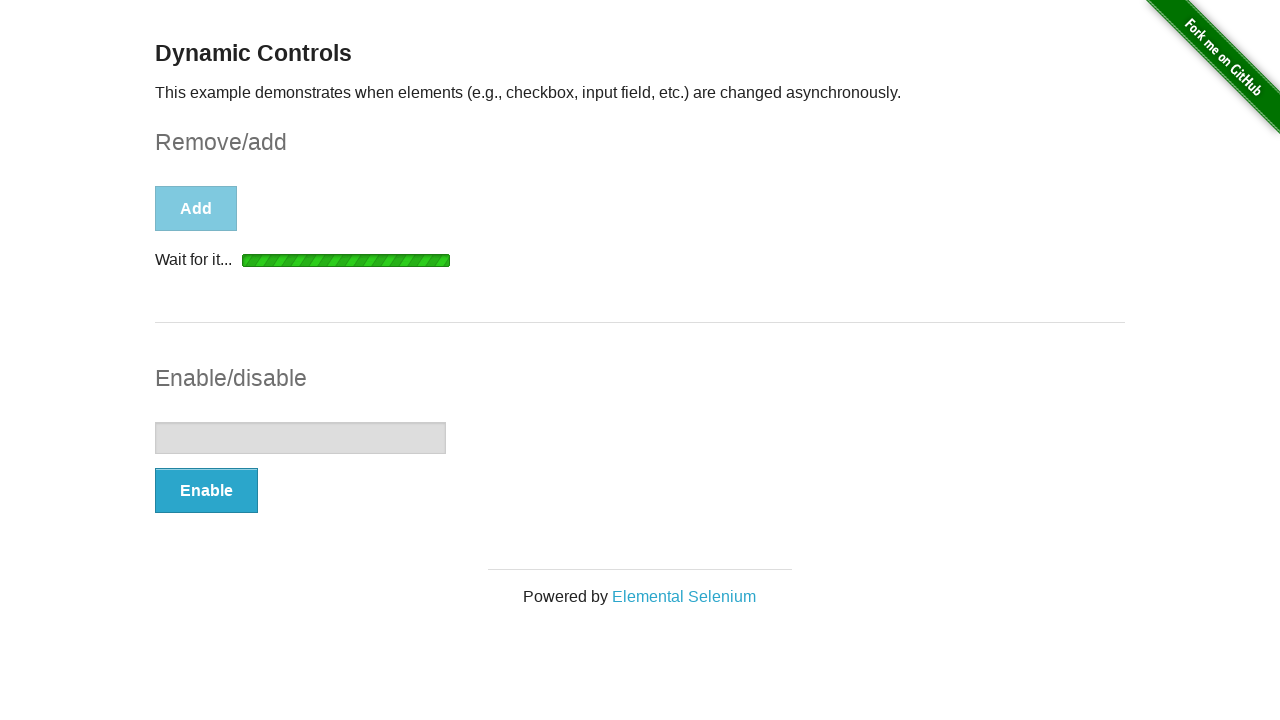

Waited for confirmation message after adding checkbox back
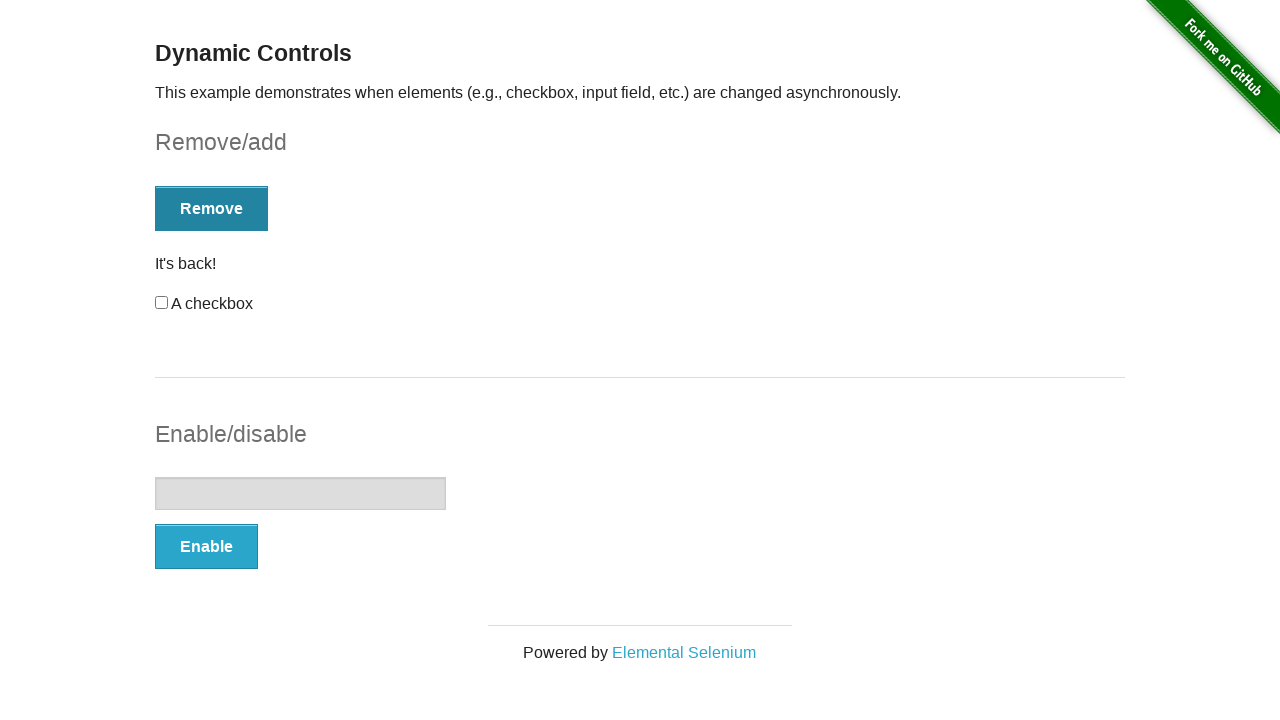

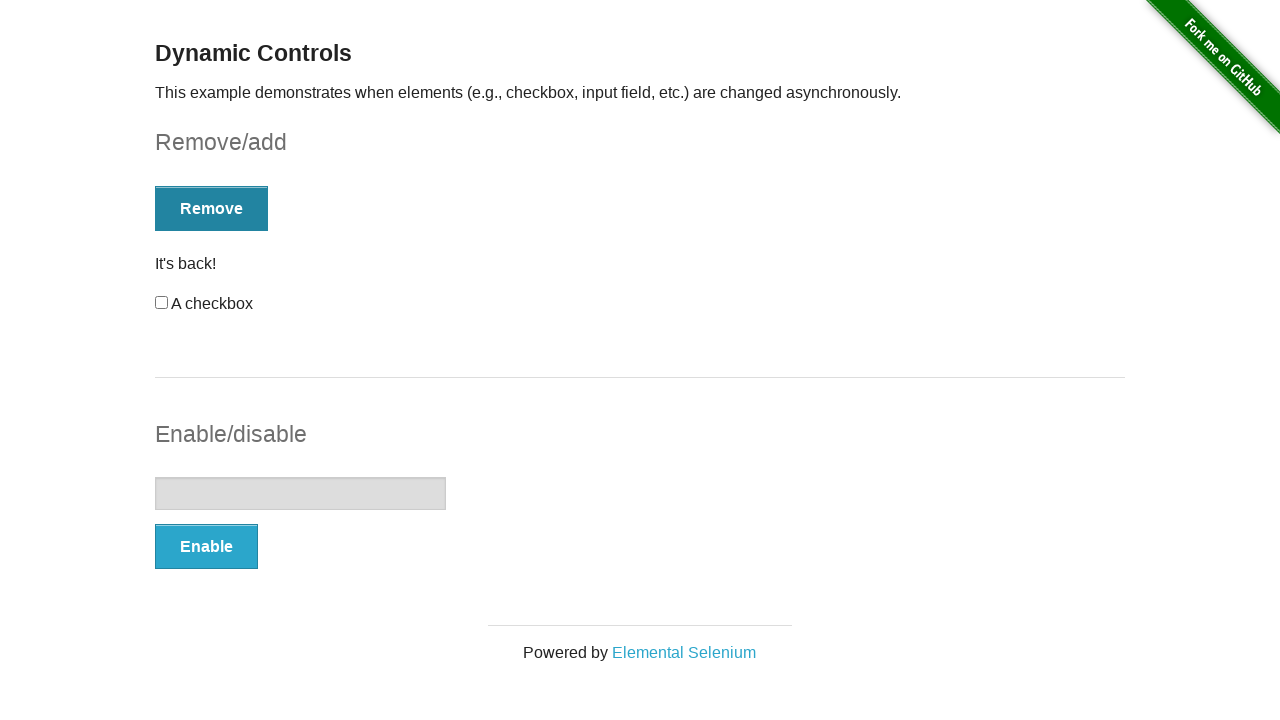